Tests double-click functionality by double-clicking on a "Copy Text" button

Starting URL: https://testautomationpractice.blogspot.com/

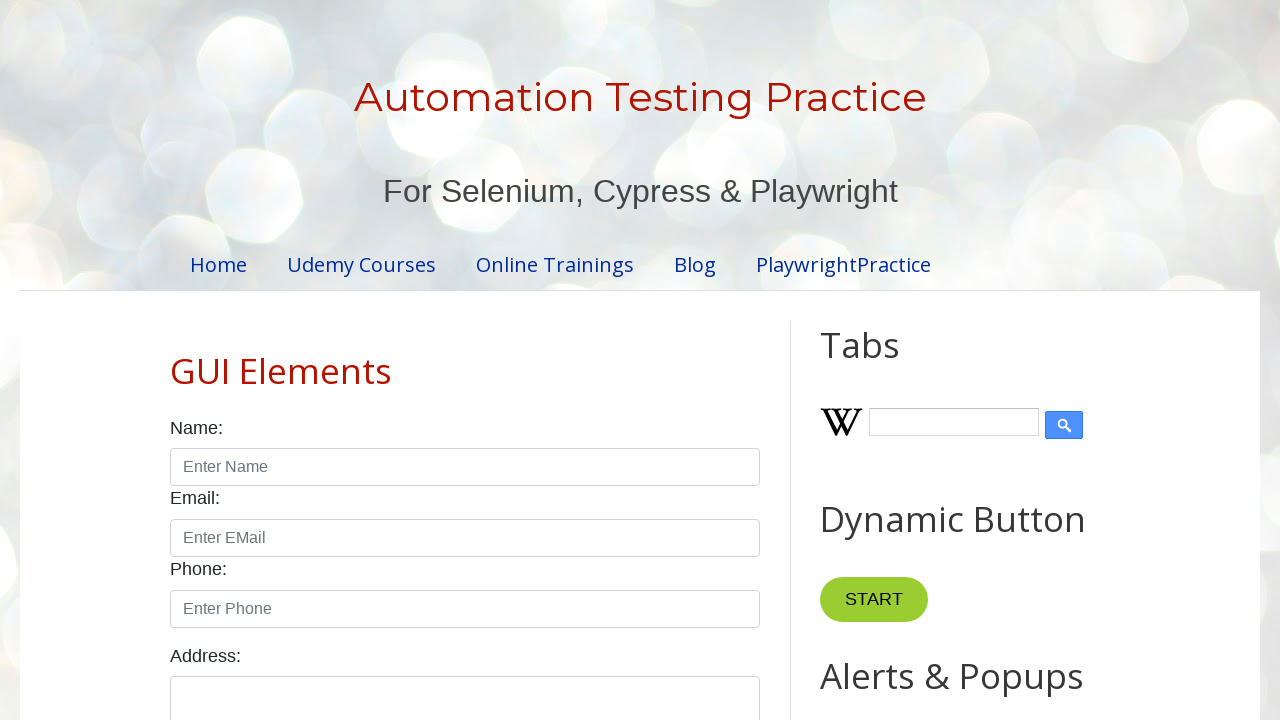

Located the Copy Text button
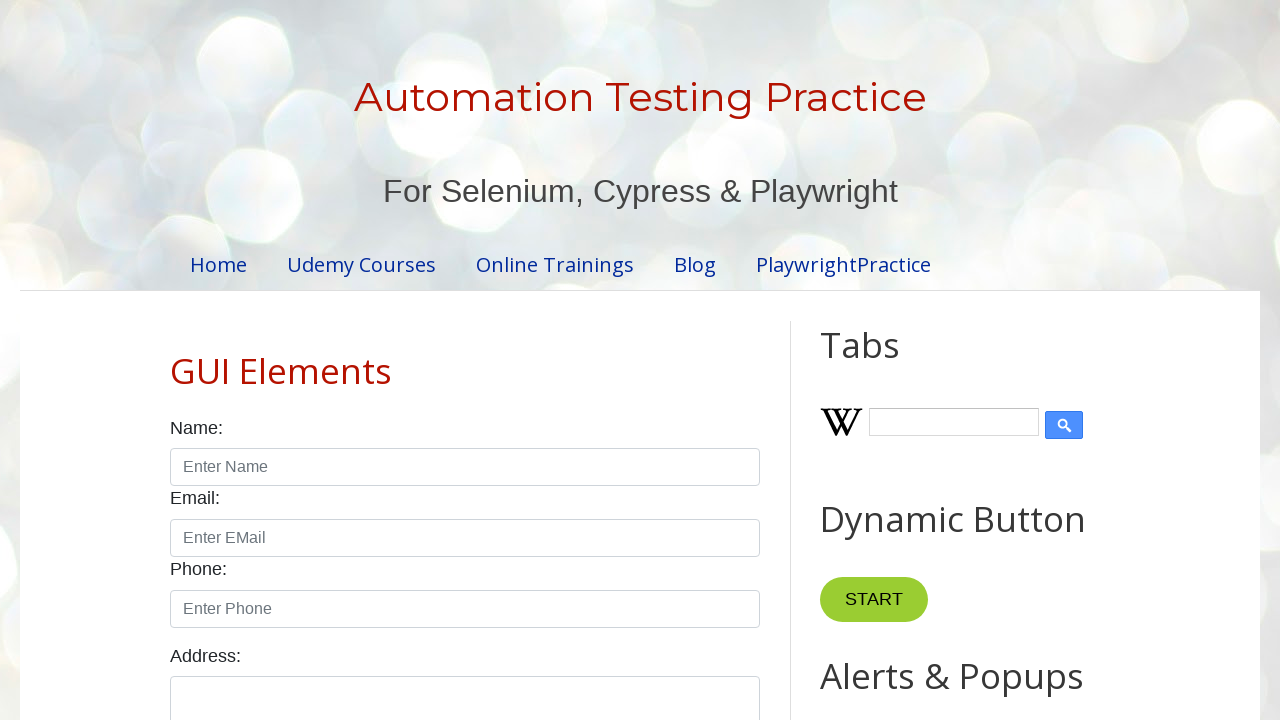

Double-clicked the Copy Text button at (885, 360) on xpath=//button[normalize-space()='Copy Text']
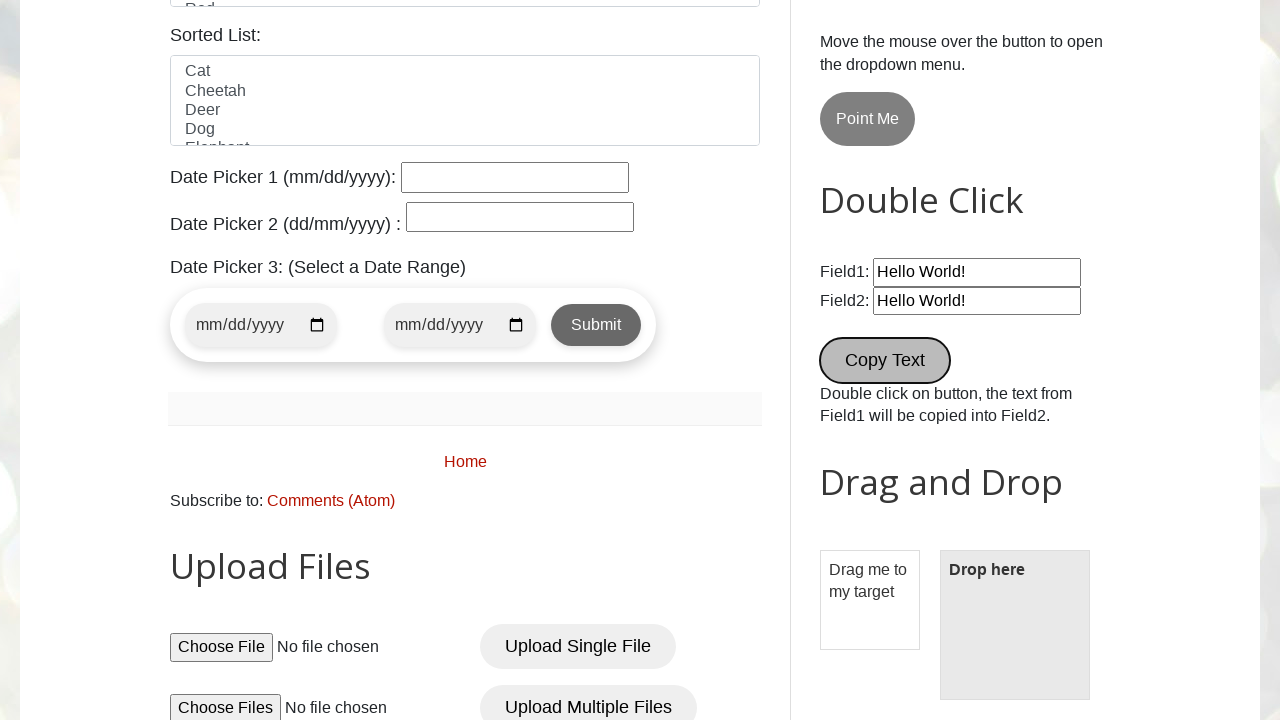

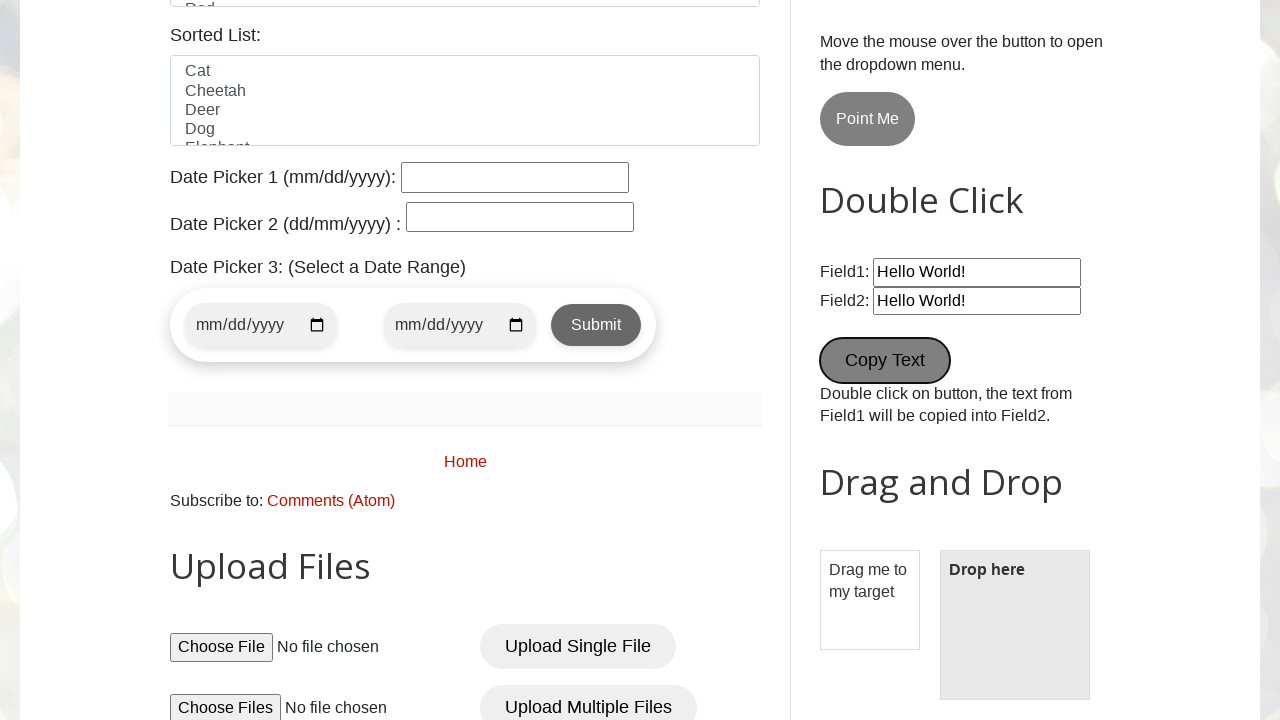